Tests checkbox interaction on an automation practice page by locating and clicking a checkbox element

Starting URL: https://www.rahulshettyacademy.com/AutomationPractice/

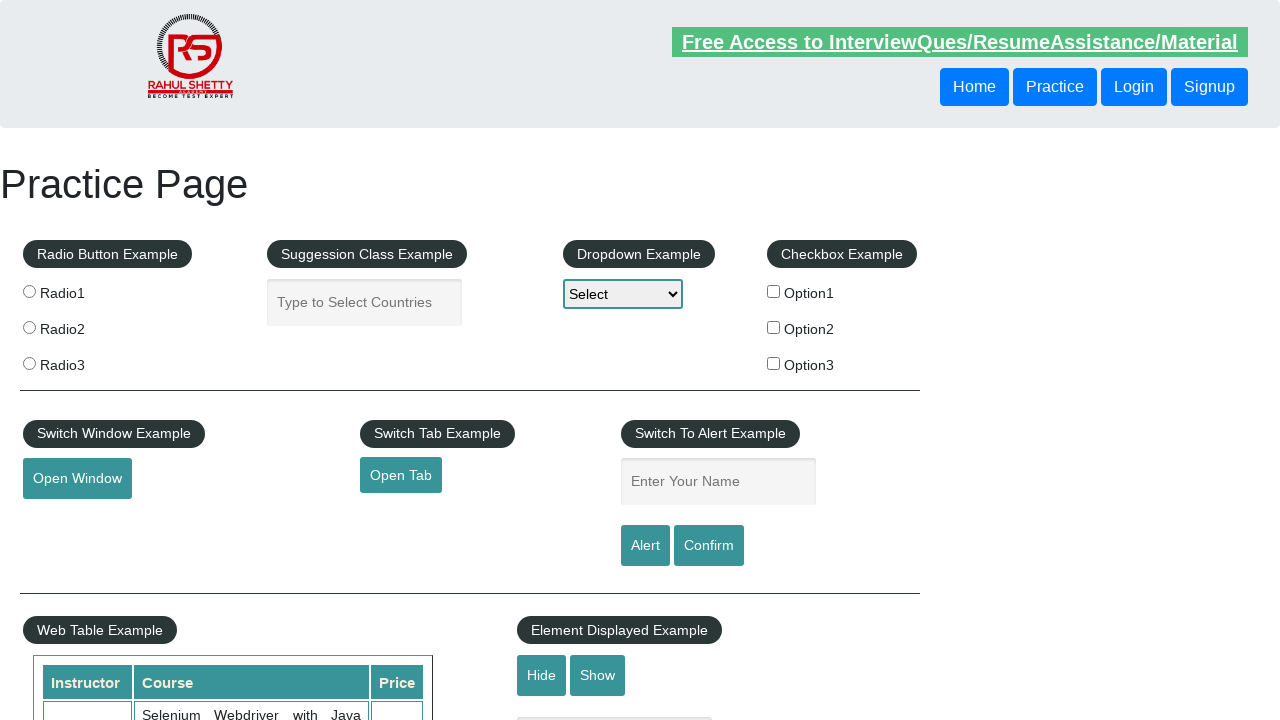

Located checkbox element with id 'checkBoxOption1'
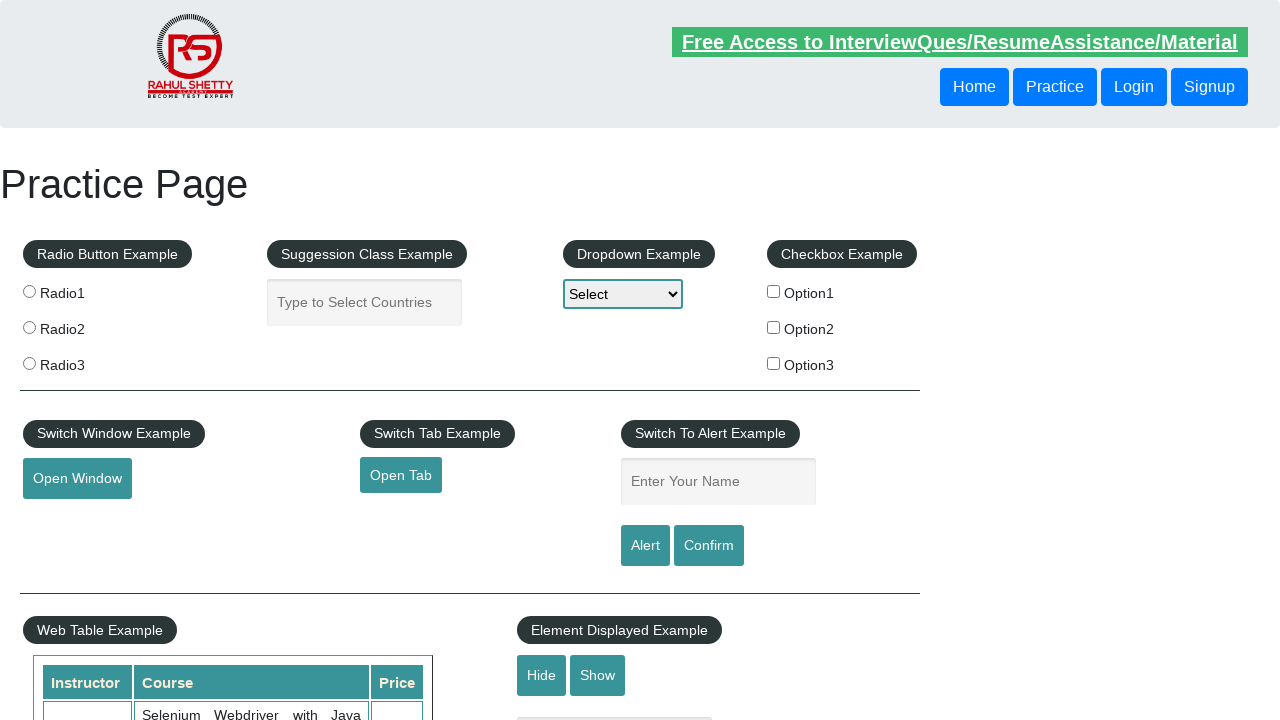

Clicked the checkbox element at (774, 291) on #checkBoxOption1
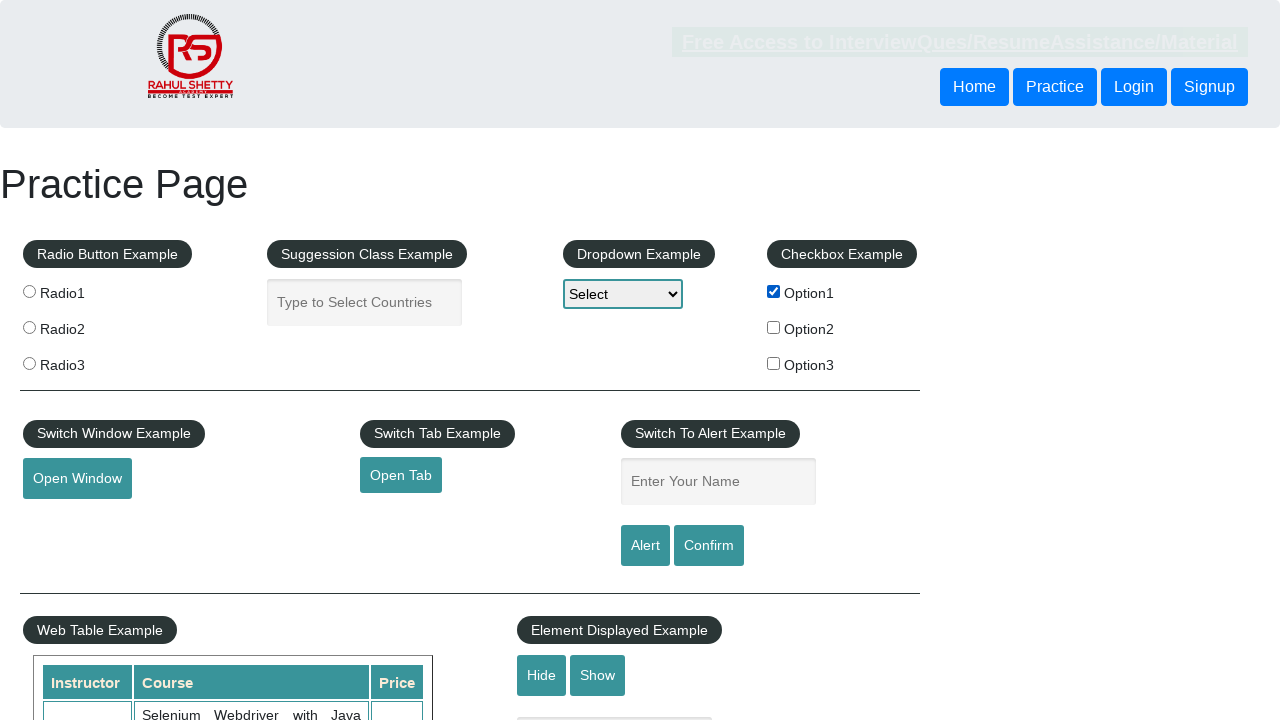

Verified that the checkbox is now checked
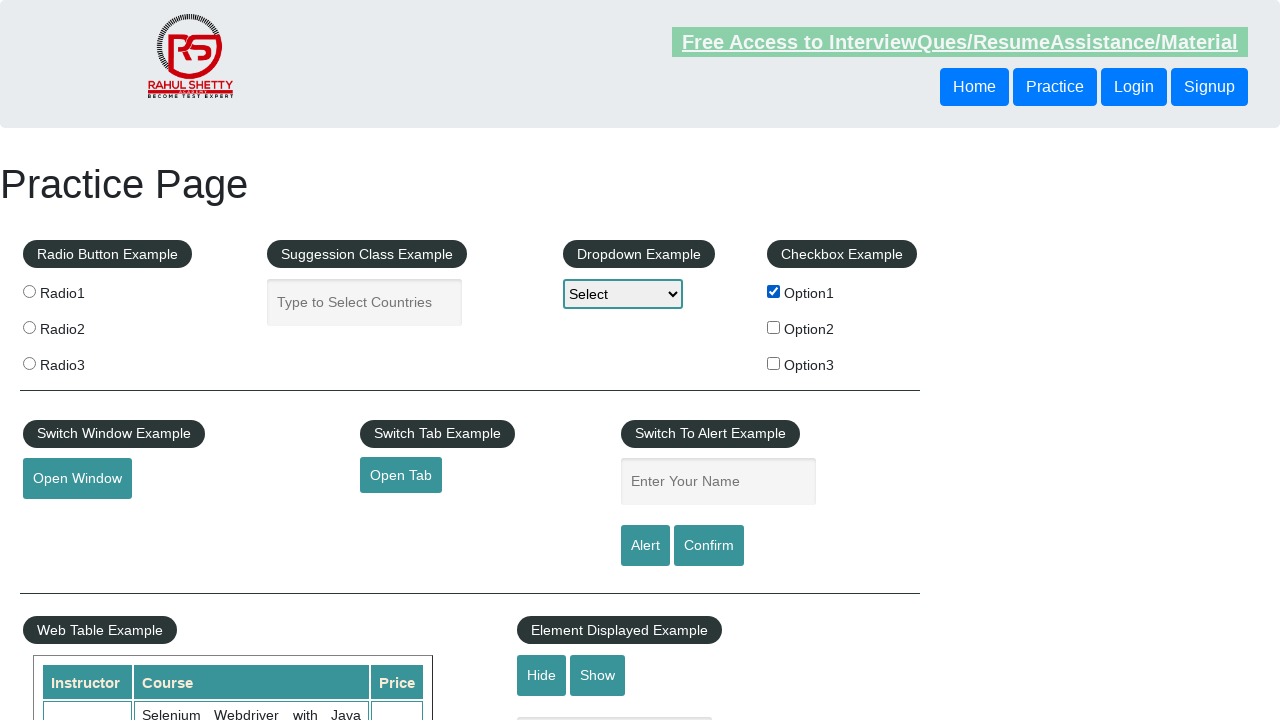

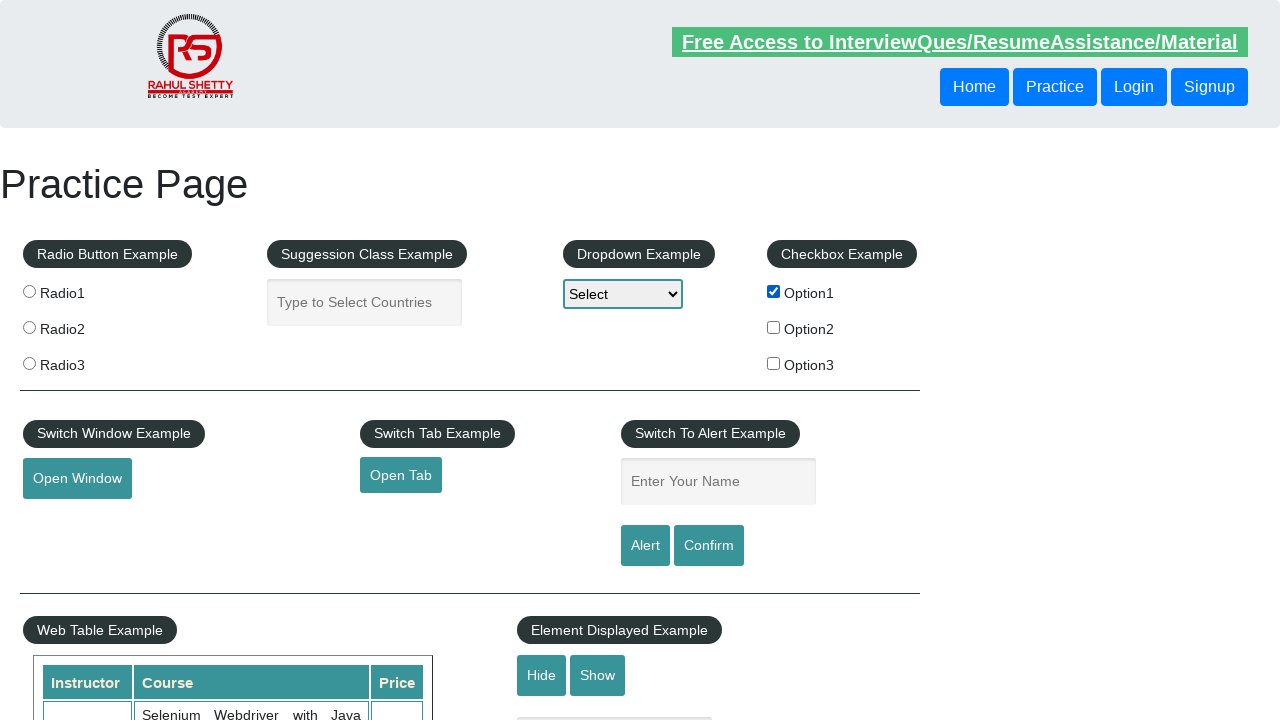